Tests a web form by filling a text field and clicking checkboxes on the Selenium demo page

Starting URL: https://www.selenium.dev/selenium/web/web-form.html

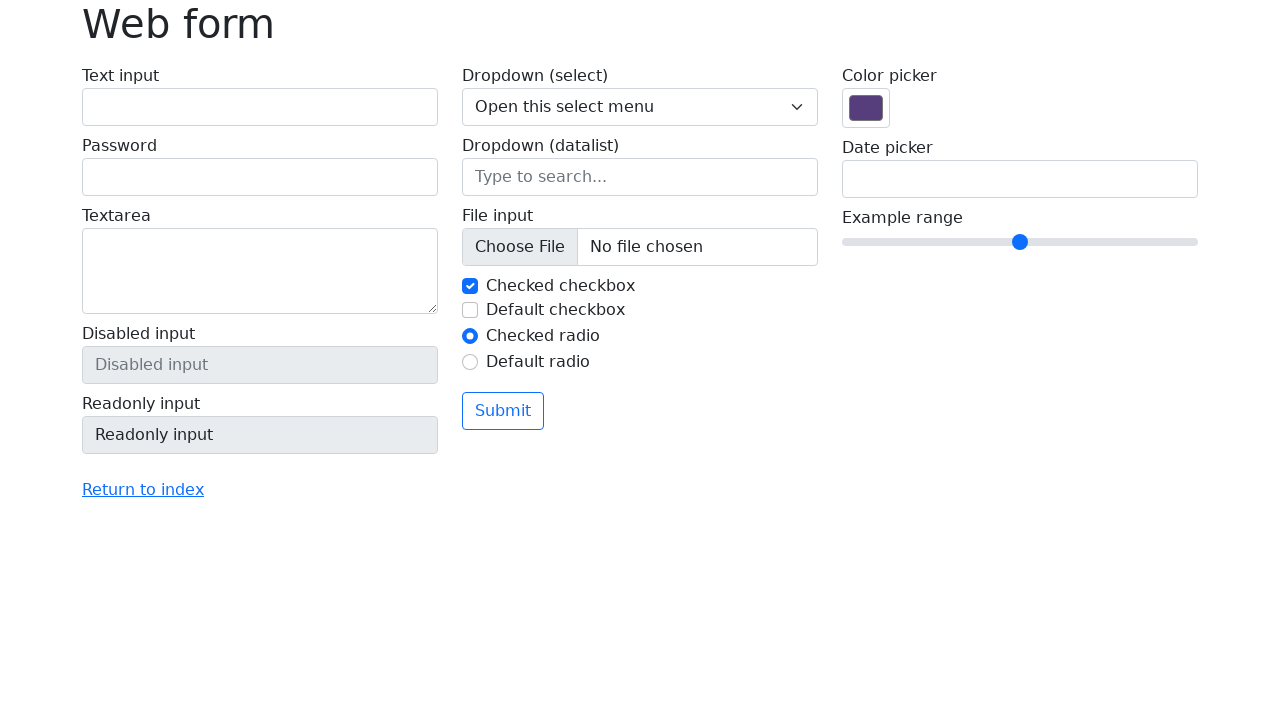

Filled text field with name 'Subhransu' on #my-text-id
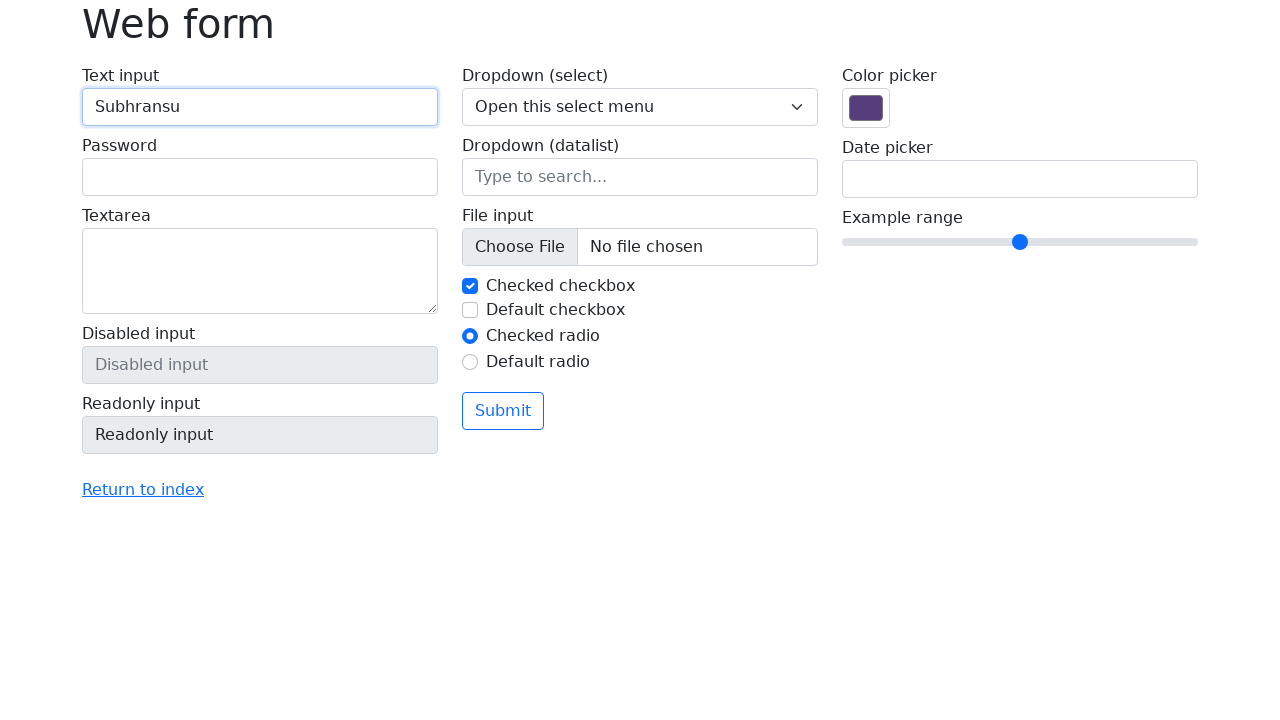

Clicked first checkbox at (470, 286) on #my-check-1
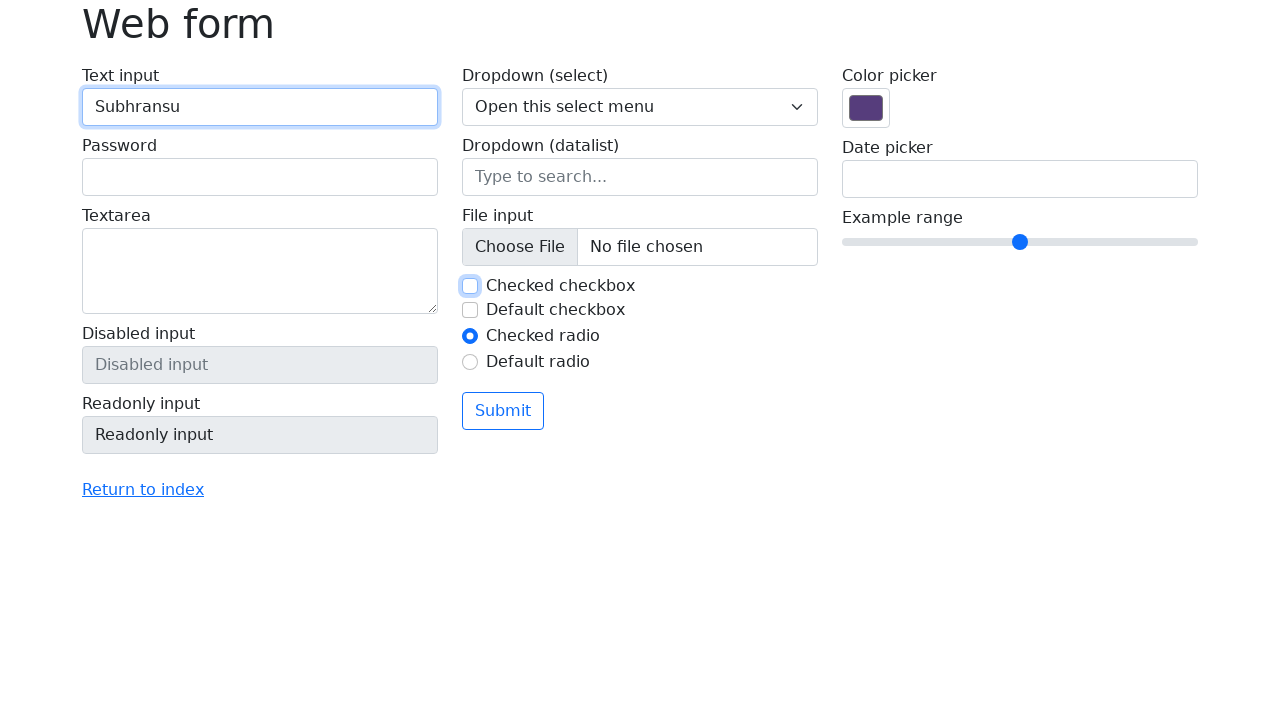

Clicked second checkbox at (470, 310) on #my-check-2
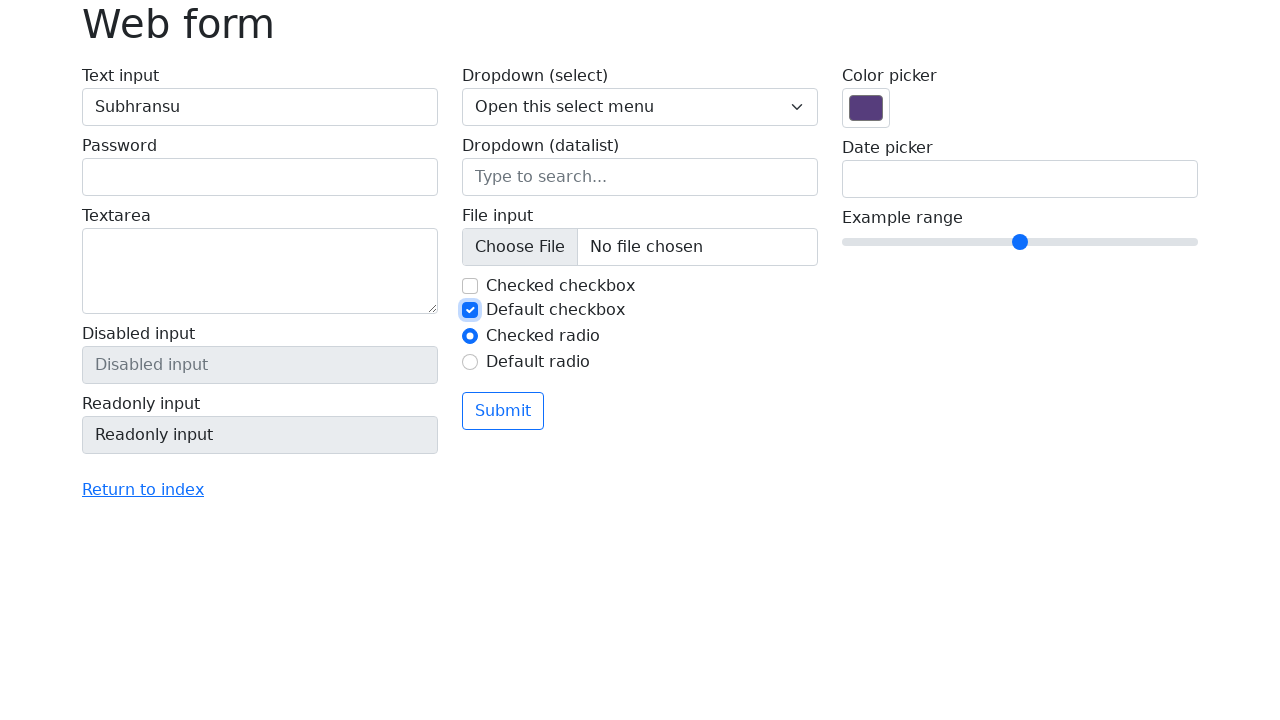

Verified page title is 'Web form'
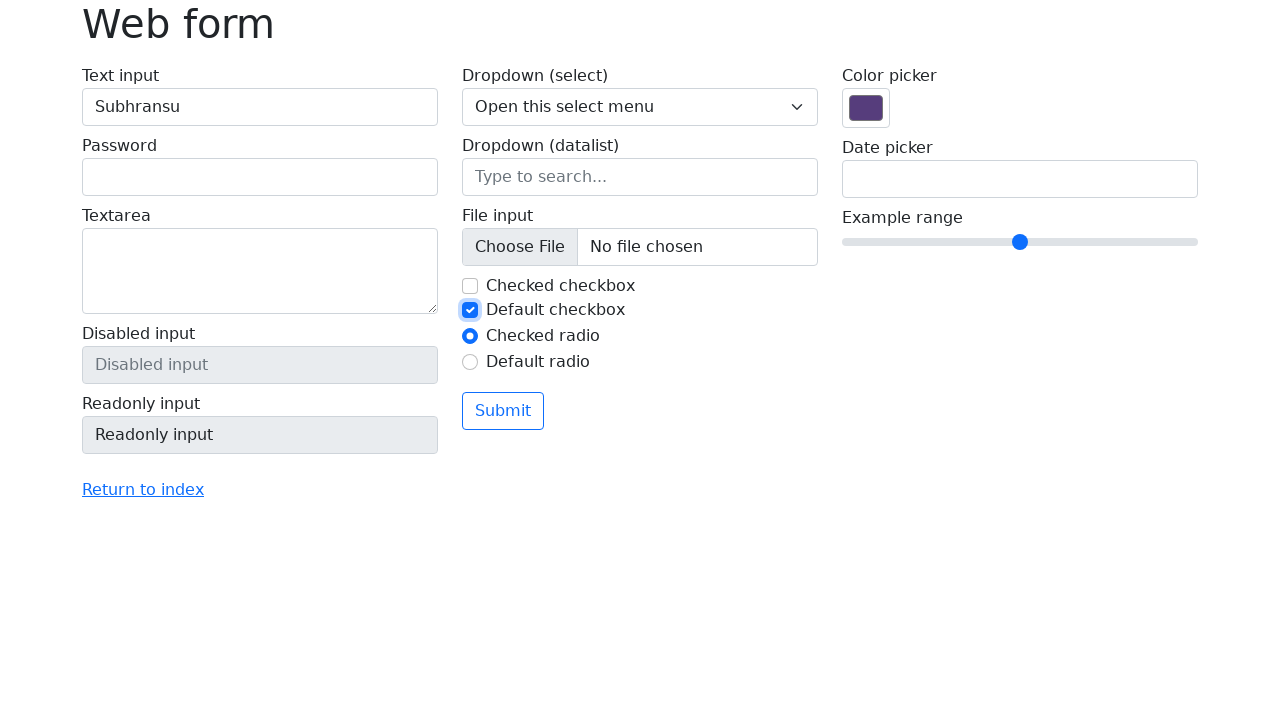

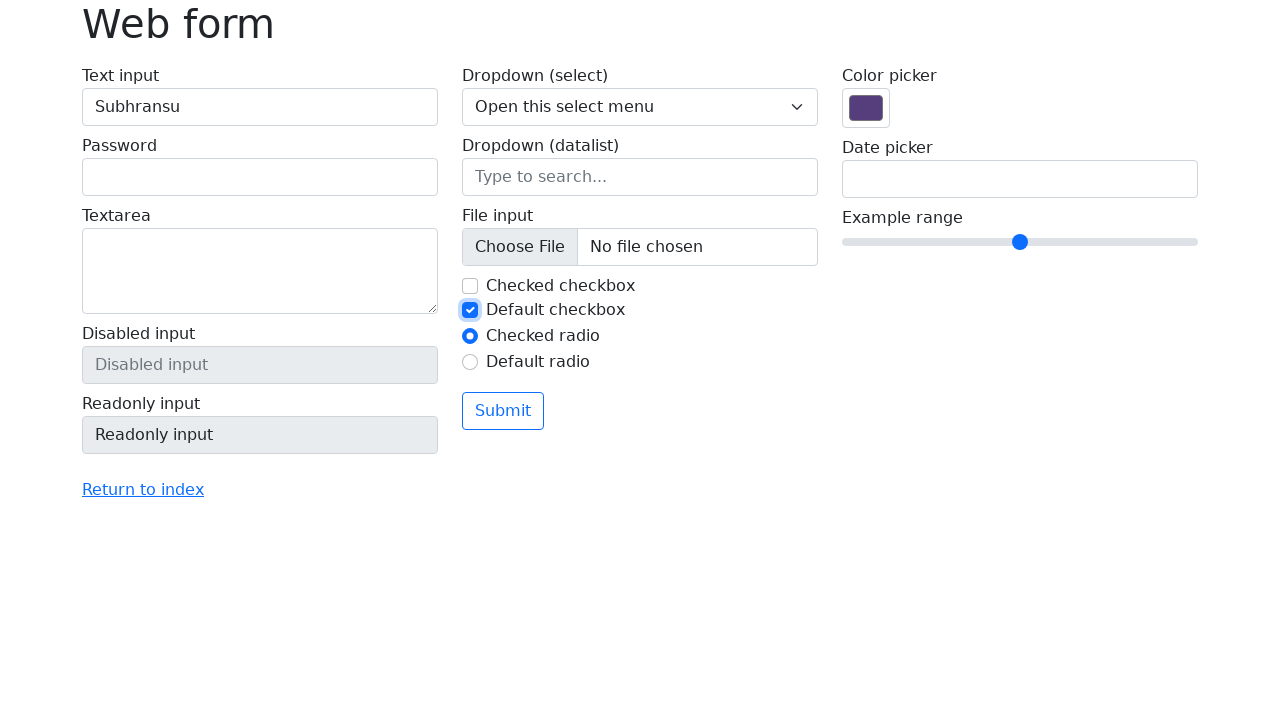